Tests the scope of web elements by counting links in different sections of the page (entire page, footer section, and a specific footer column), then opens each link in the footer column in a new tab and prints their titles

Starting URL: https://qaclickacademy.com/practice.php

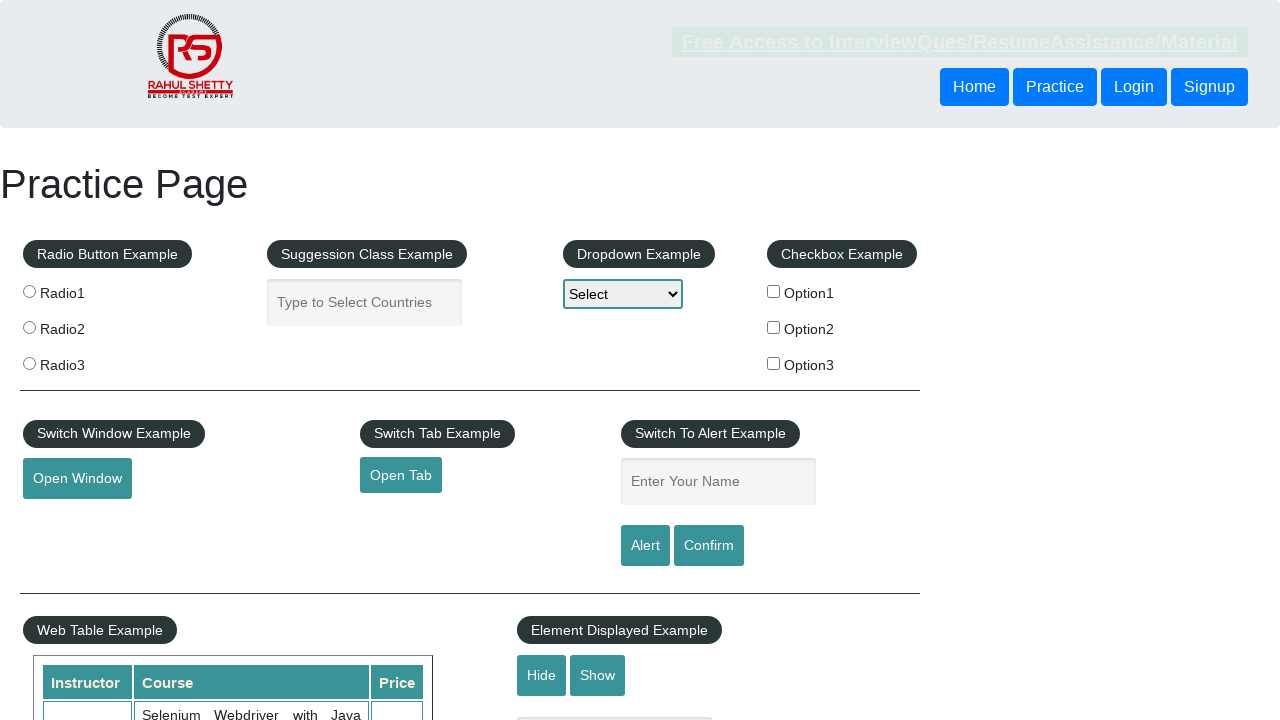

Counted all links on page: 27
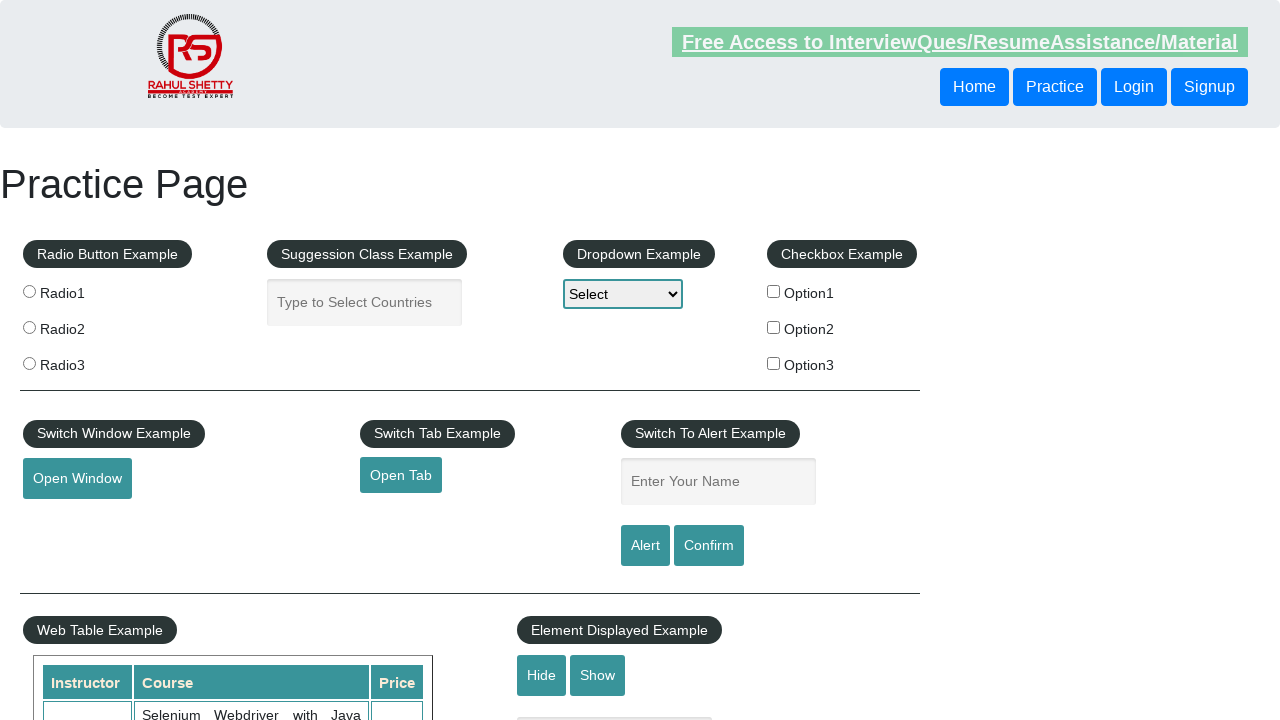

Located footer section (#gf-BIG)
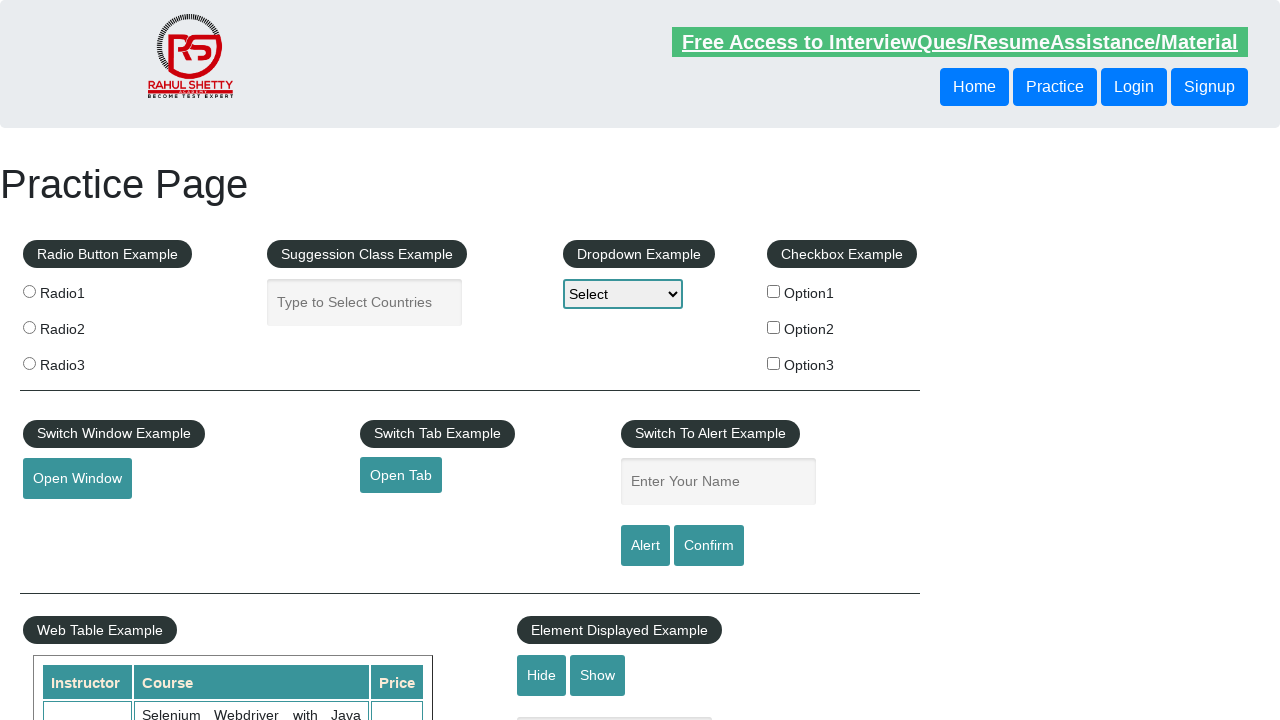

Counted links in footer section: 20
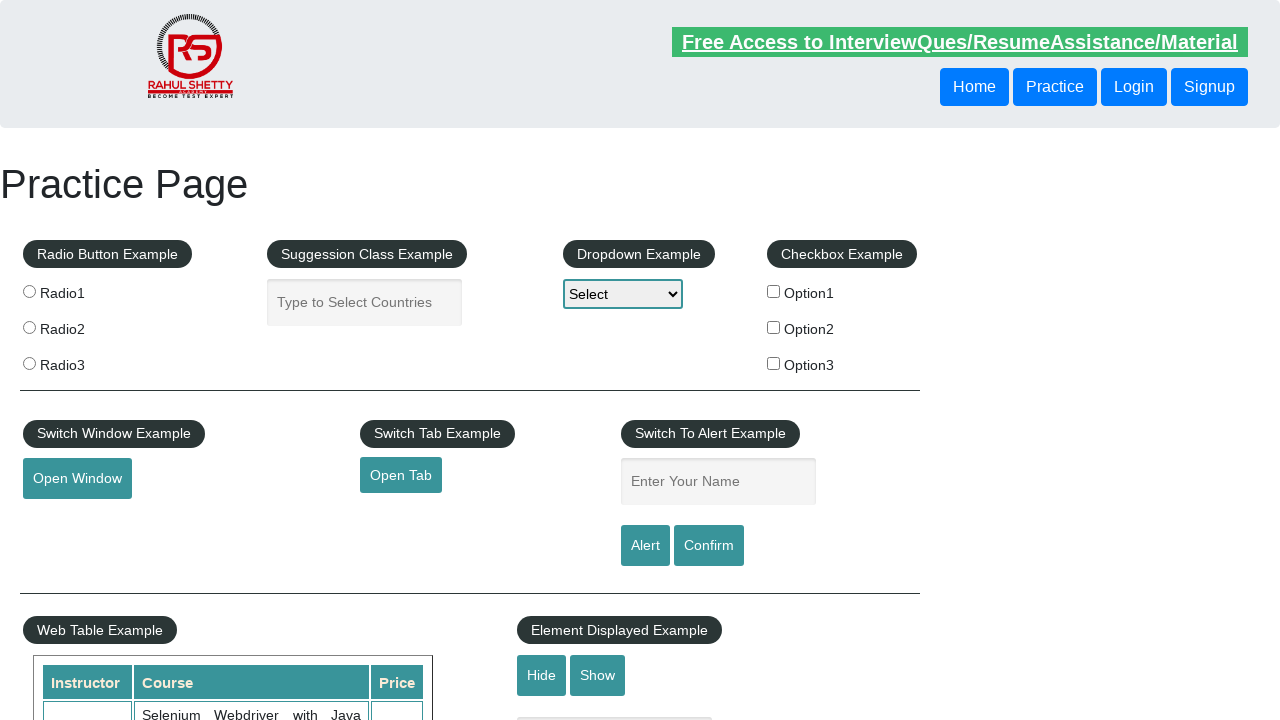

Located footer column (first column)
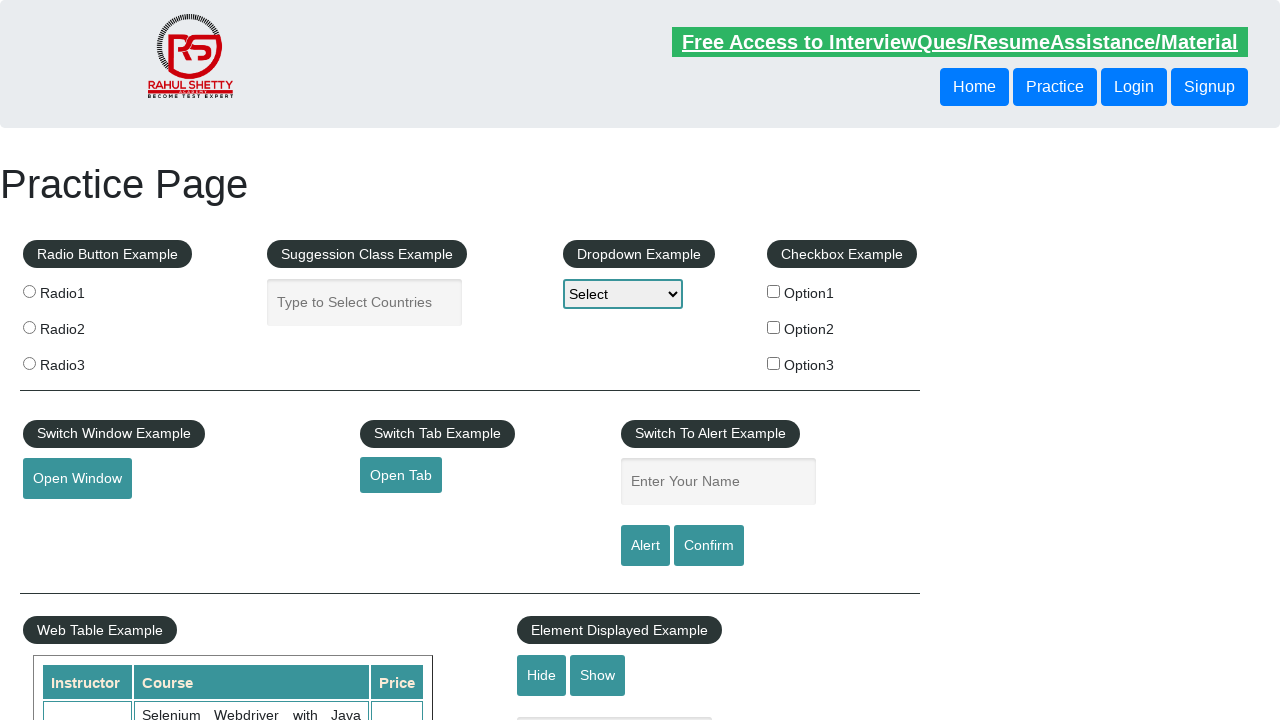

Counted links in footer column: 5
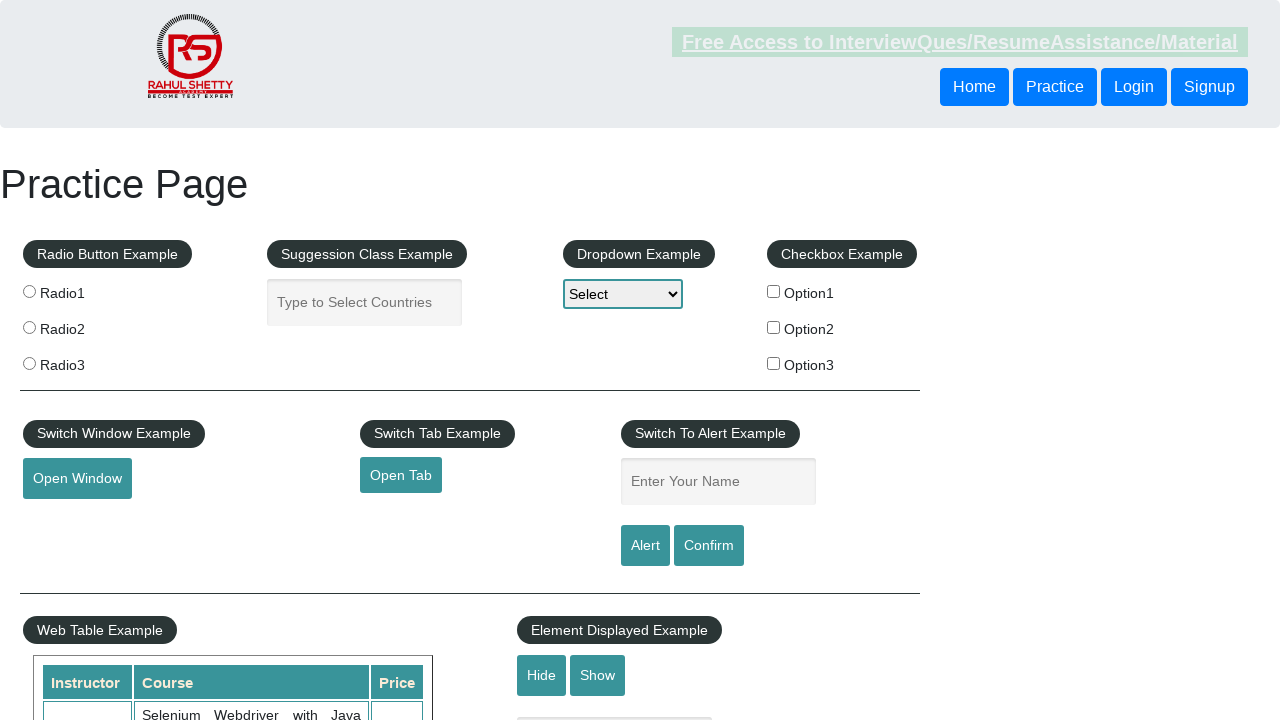

Located footer column link at index 1
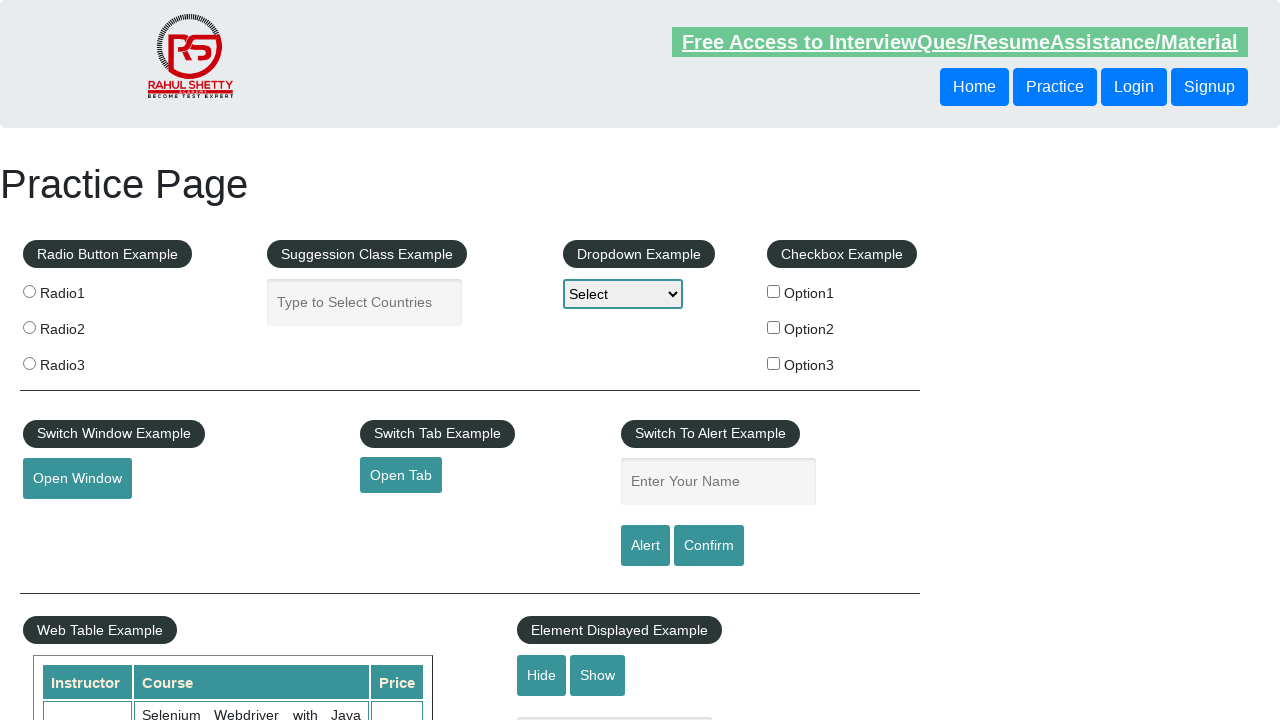

Opened footer column link 1 in new tab at (68, 520) on xpath=//div/table/tbody/tr/td[1]/ul >> a >> nth=1
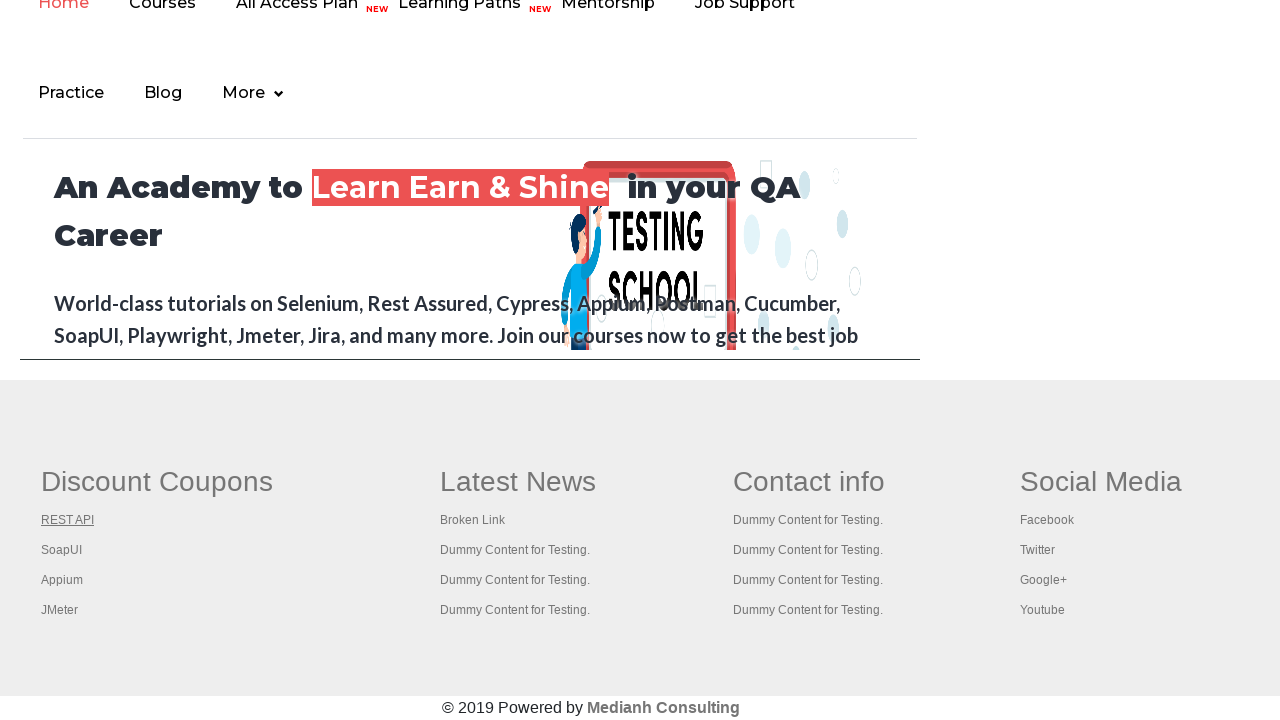

New page 1 loaded
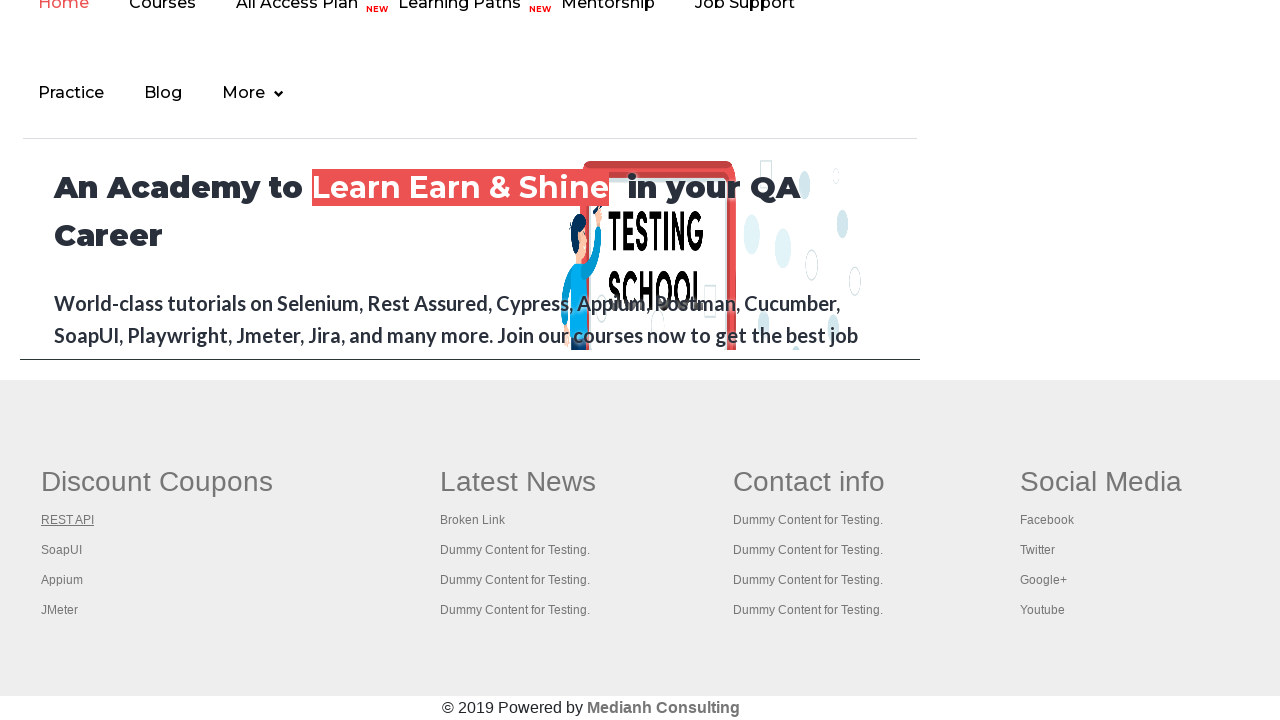

Page 1 title: REST API Tutorial
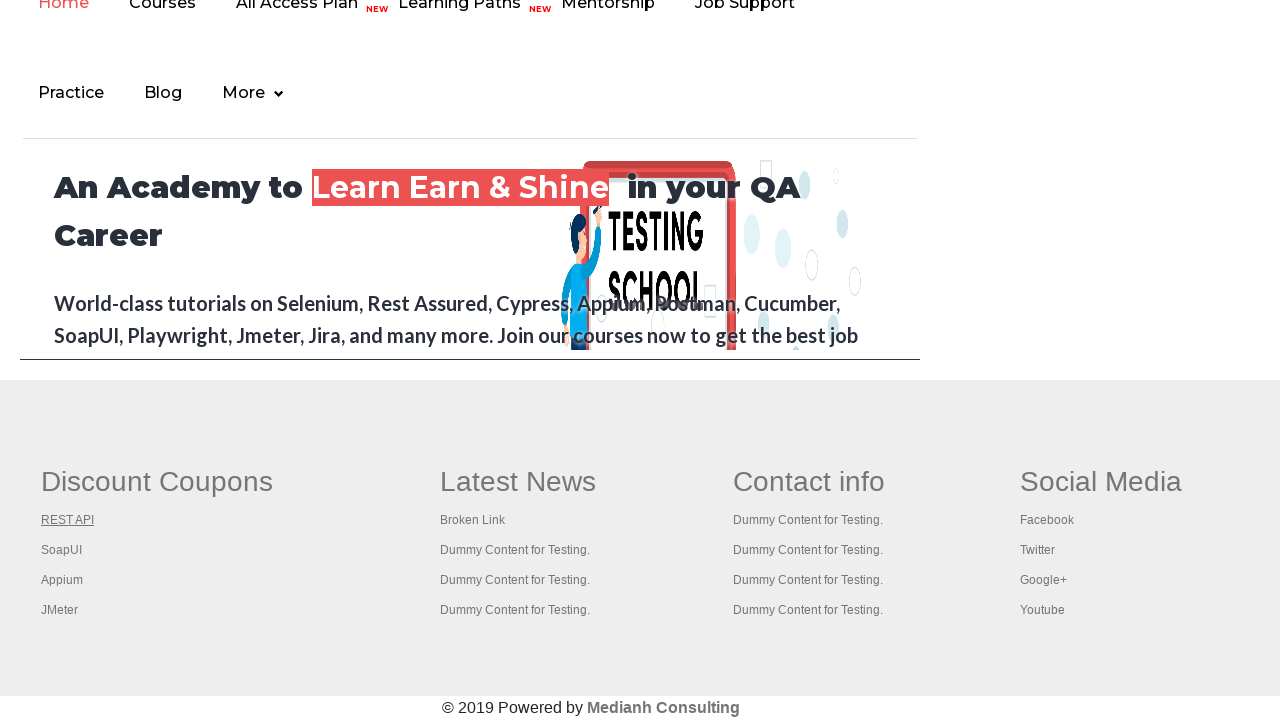

Closed new tab for page 1
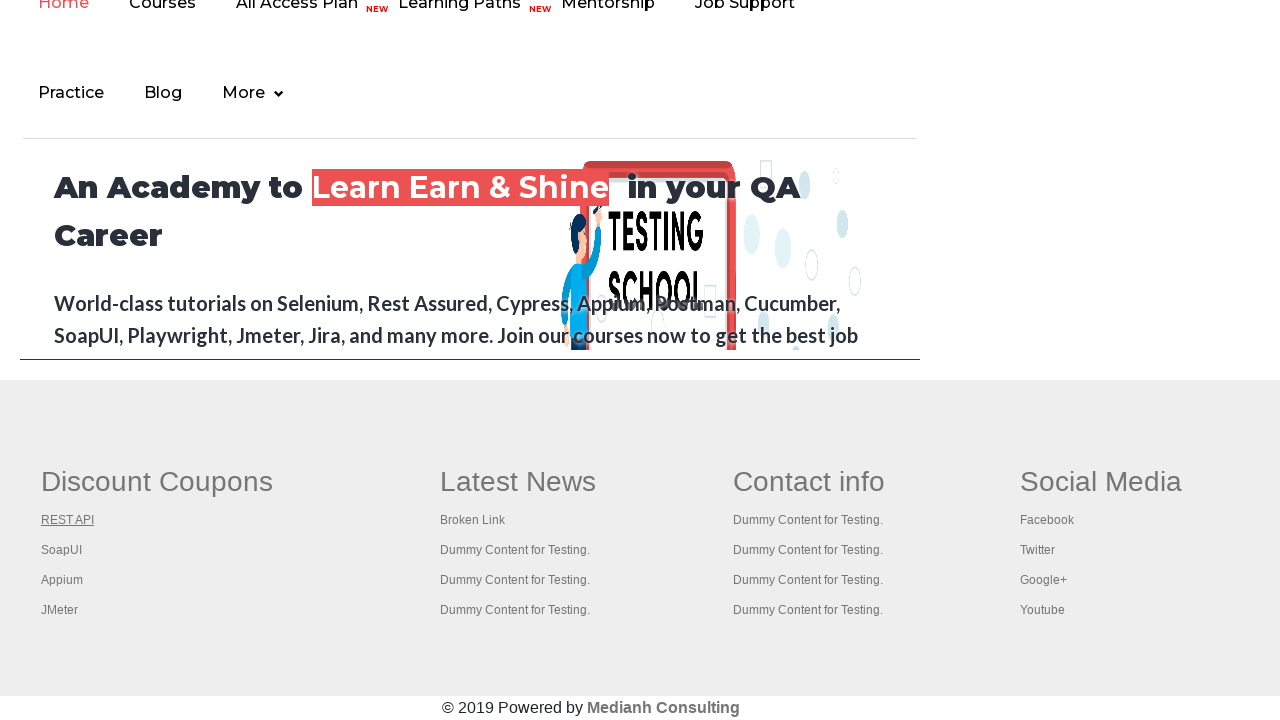

Located footer column link at index 2
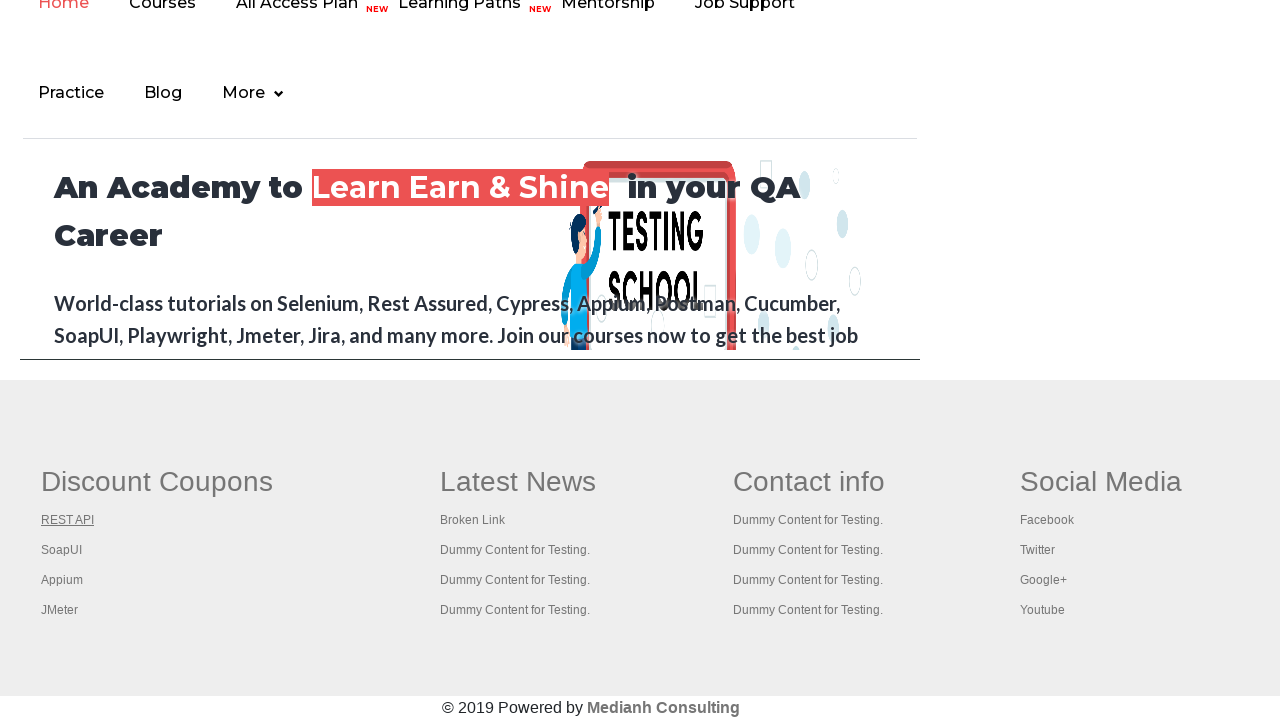

Opened footer column link 2 in new tab at (62, 550) on xpath=//div/table/tbody/tr/td[1]/ul >> a >> nth=2
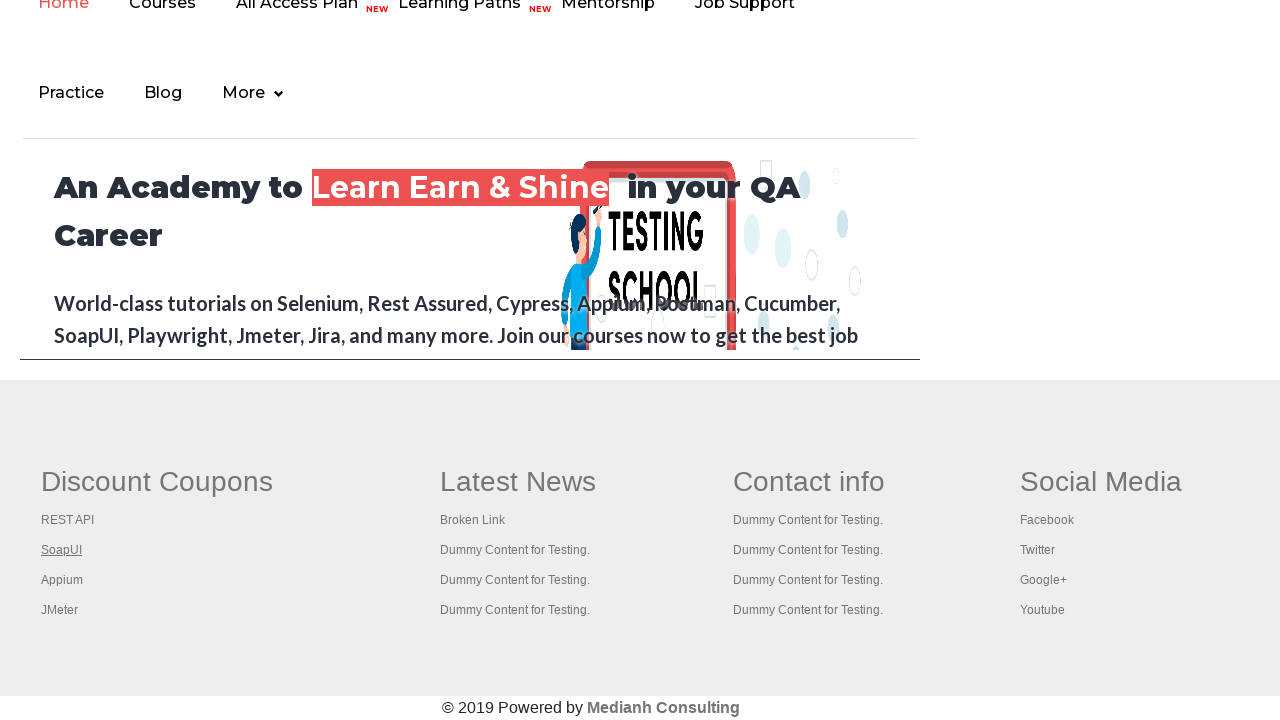

New page 2 loaded
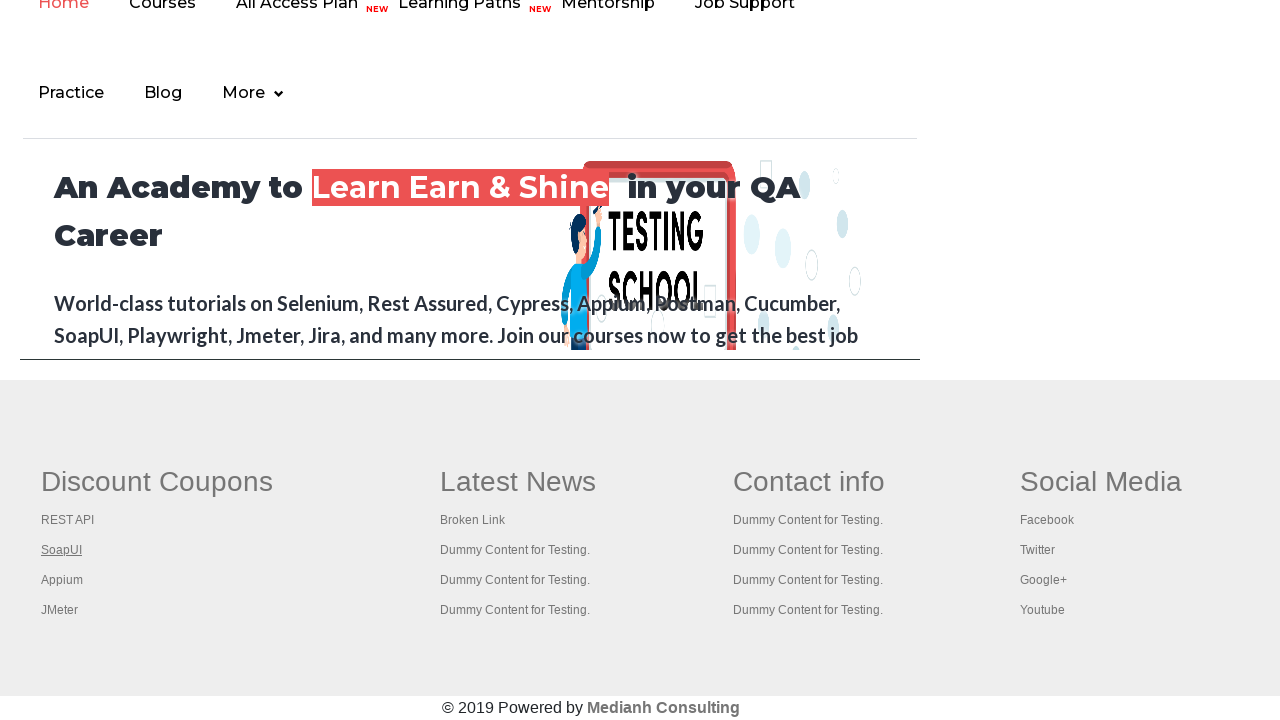

Page 2 title: The World’s Most Popular API Testing Tool | SoapUI
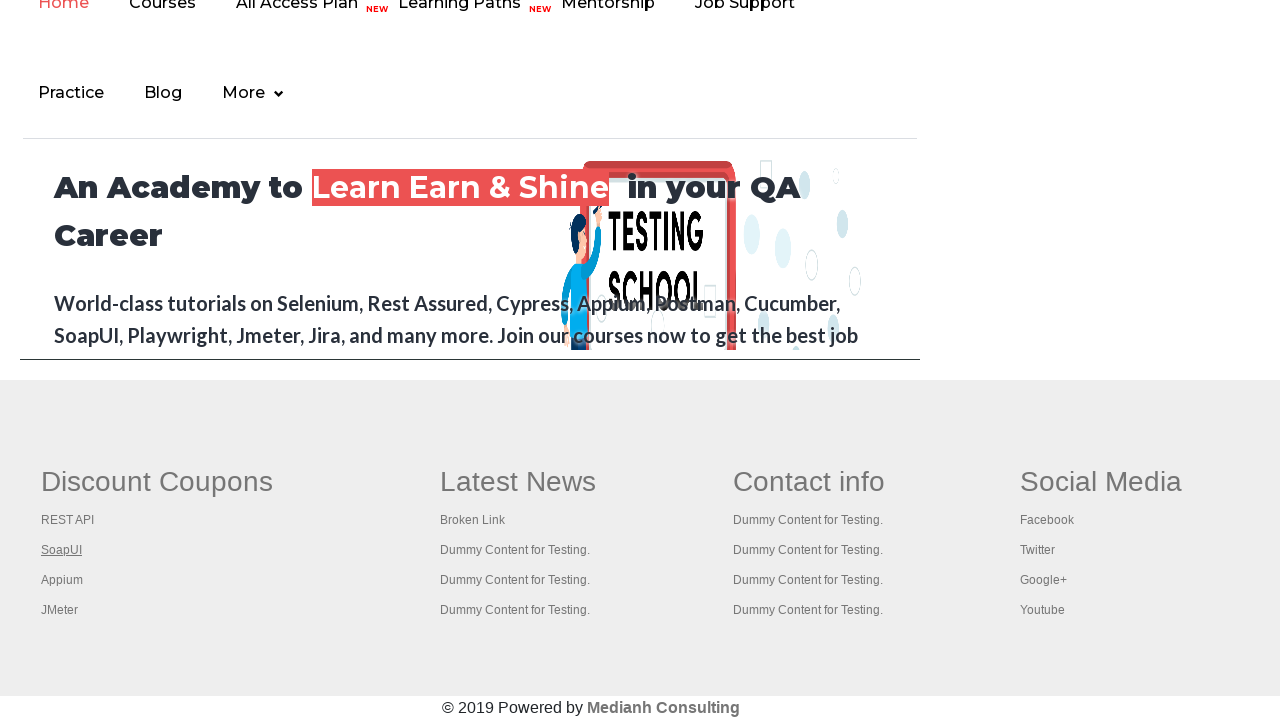

Closed new tab for page 2
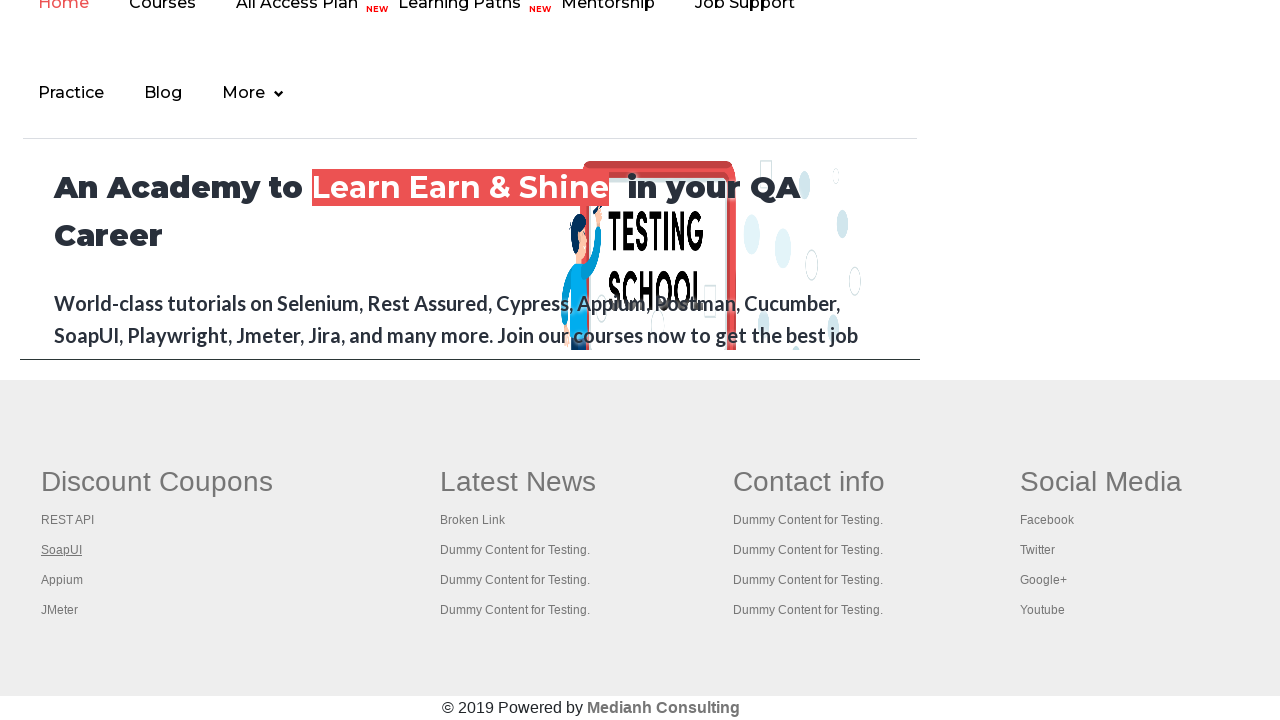

Located footer column link at index 3
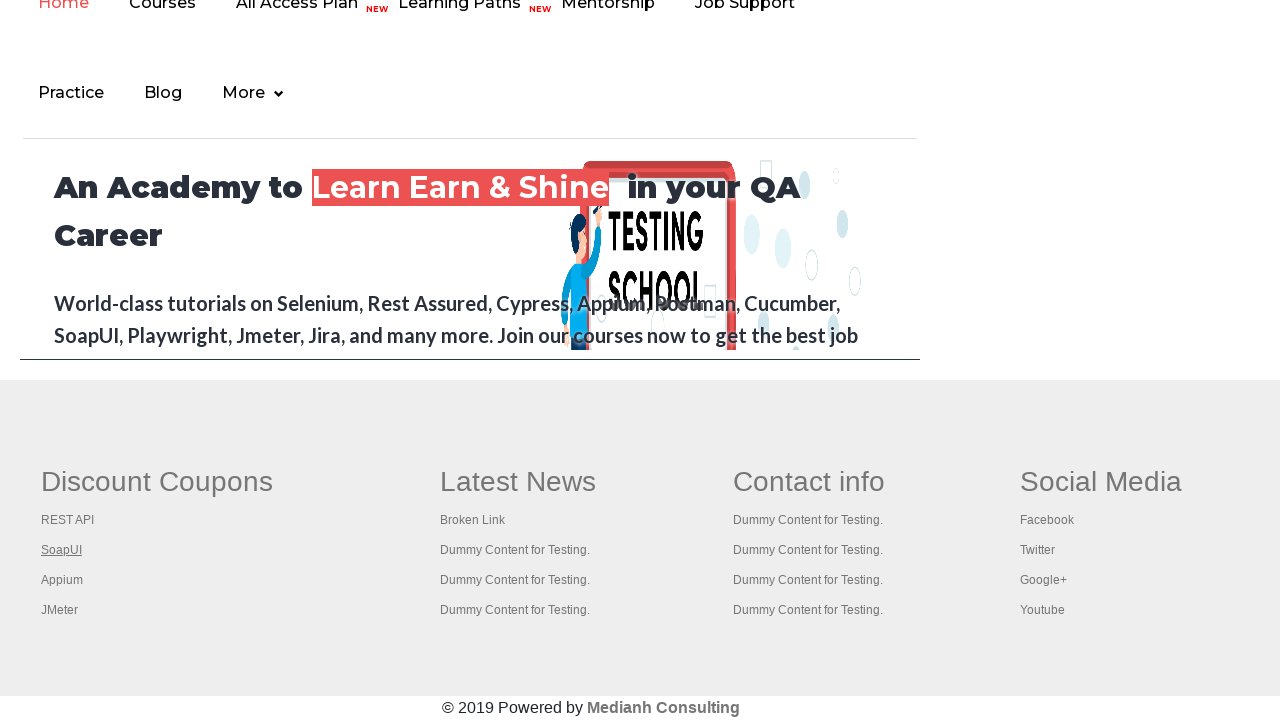

Opened footer column link 3 in new tab at (62, 580) on xpath=//div/table/tbody/tr/td[1]/ul >> a >> nth=3
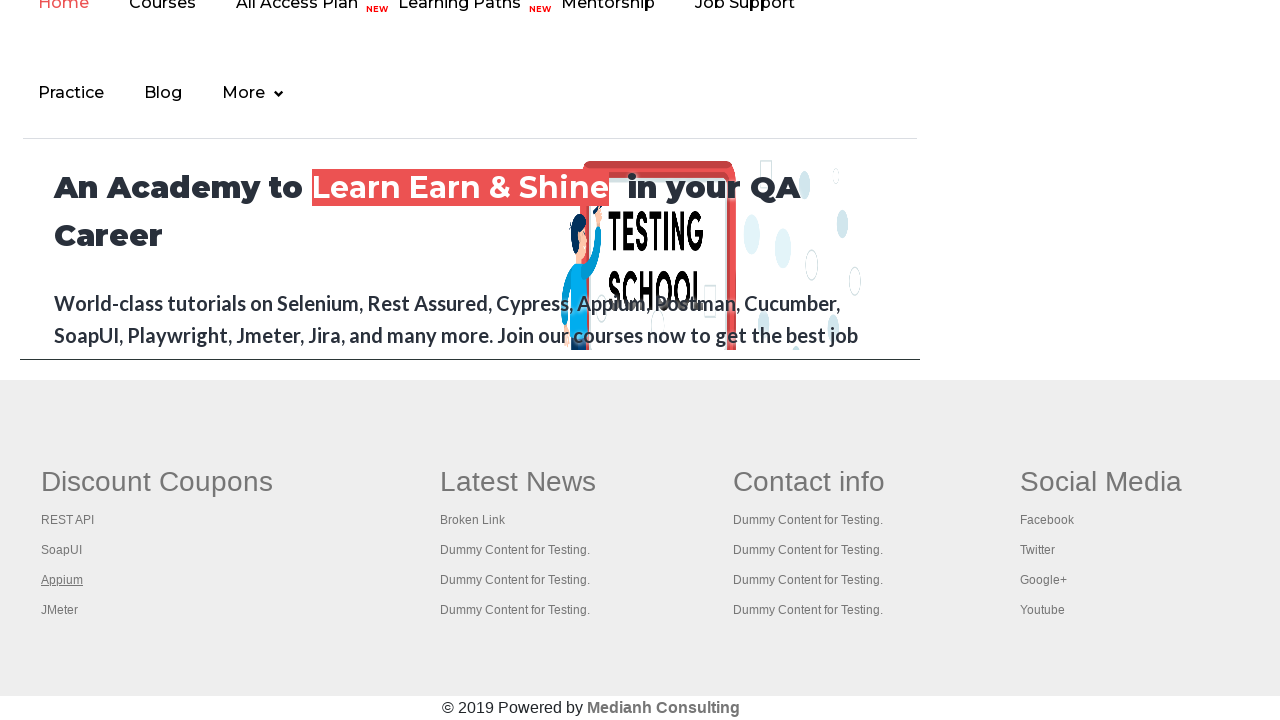

New page 3 loaded
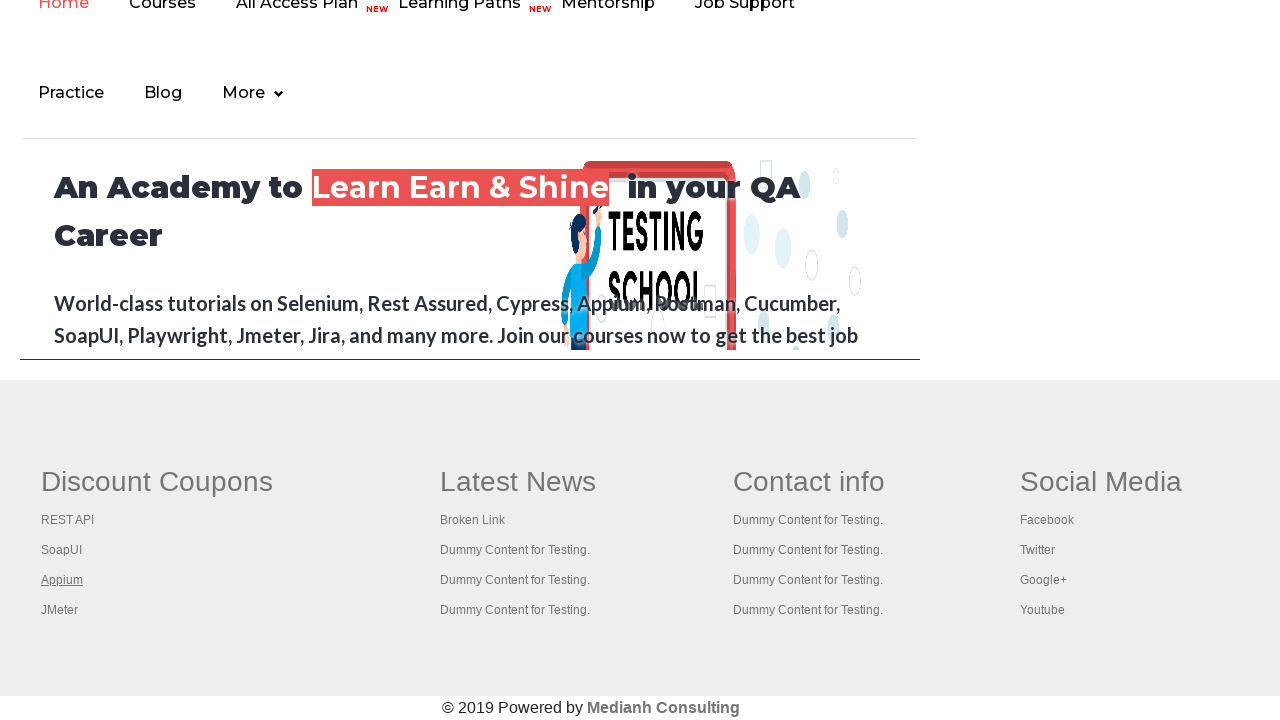

Page 3 title: 
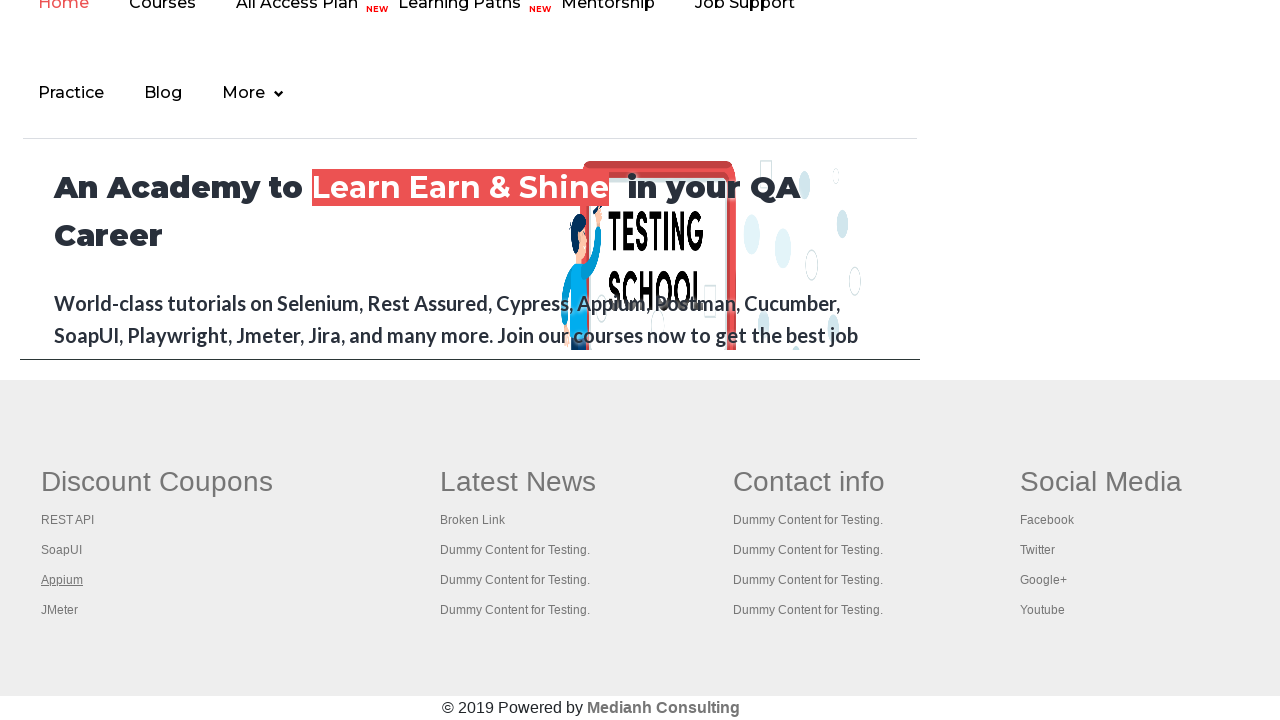

Closed new tab for page 3
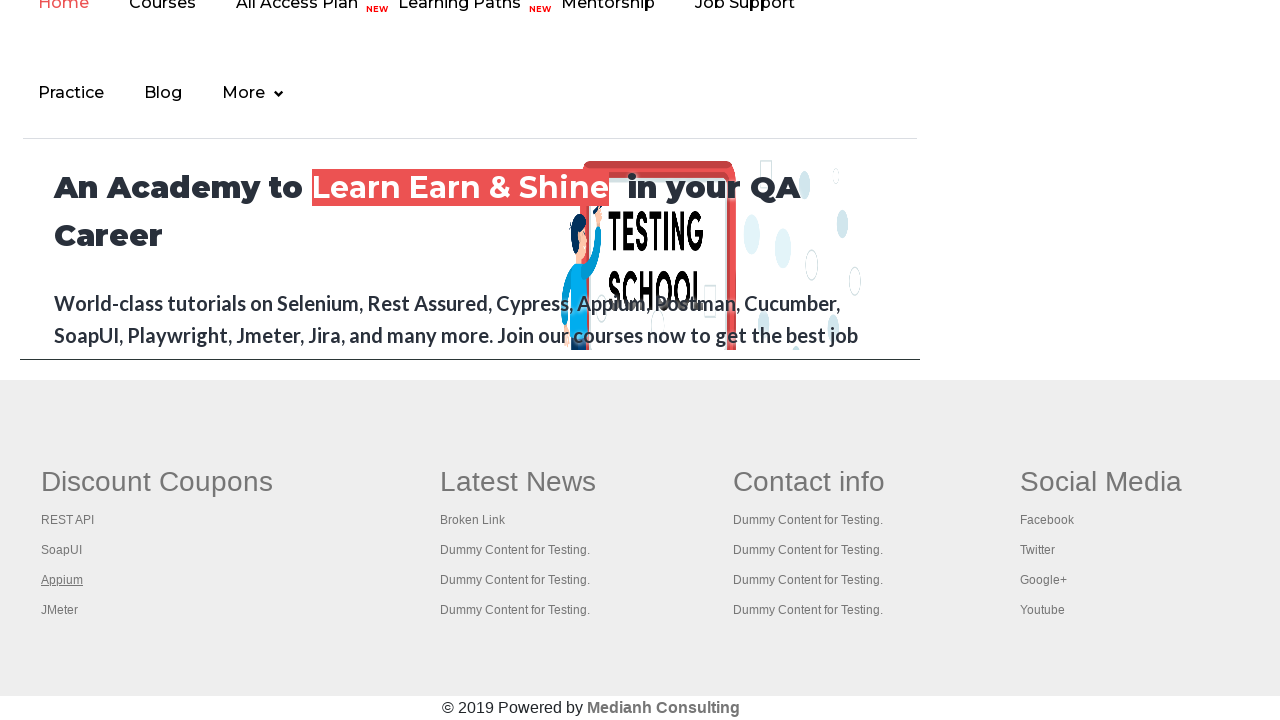

Located footer column link at index 4
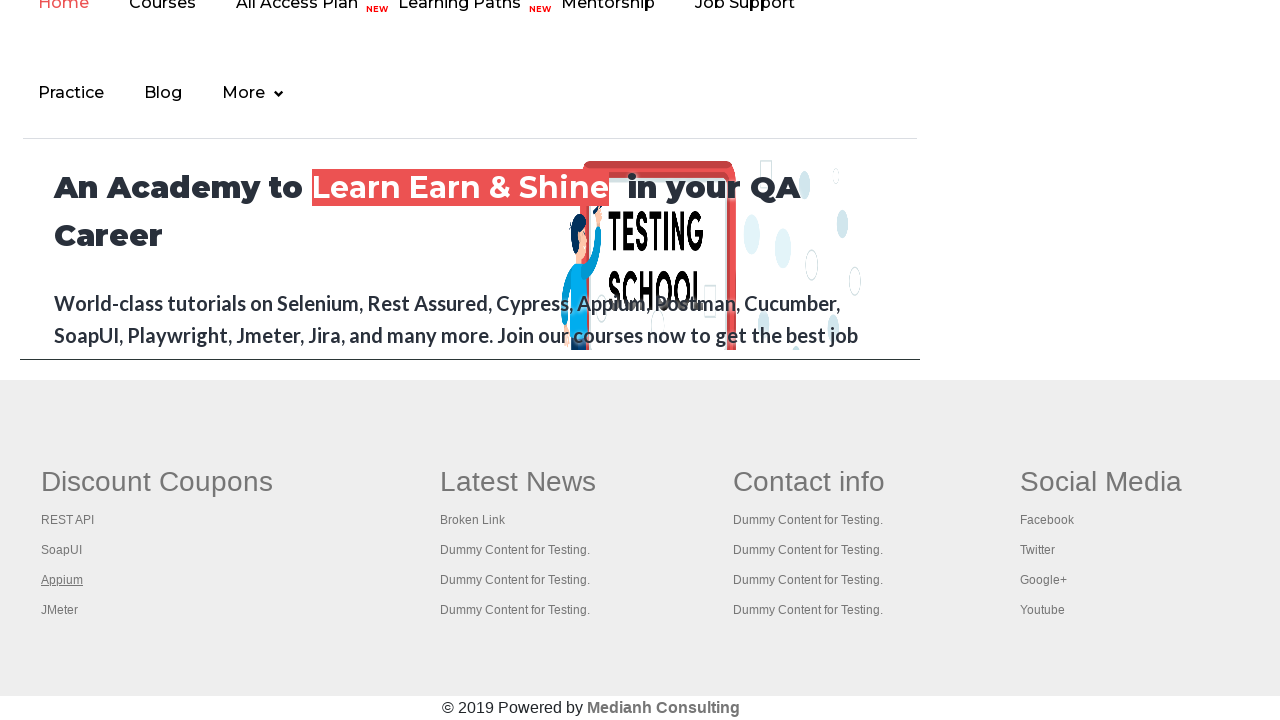

Opened footer column link 4 in new tab at (60, 610) on xpath=//div/table/tbody/tr/td[1]/ul >> a >> nth=4
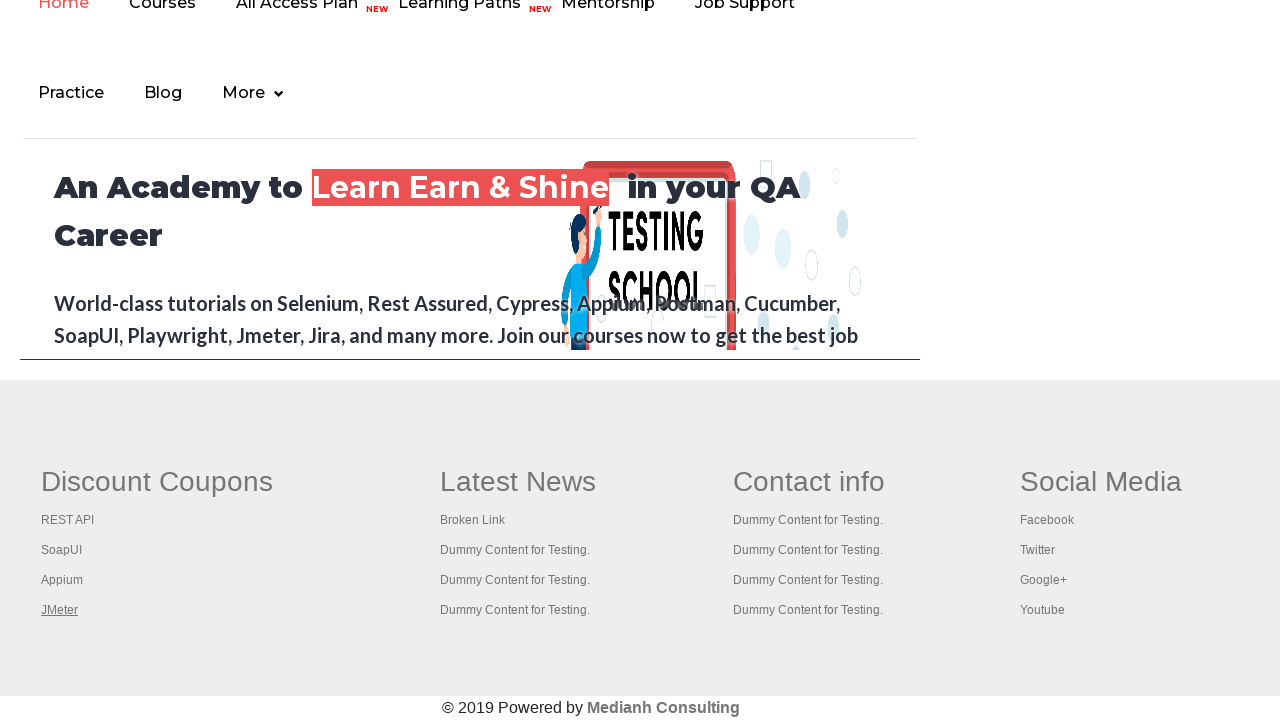

New page 4 loaded
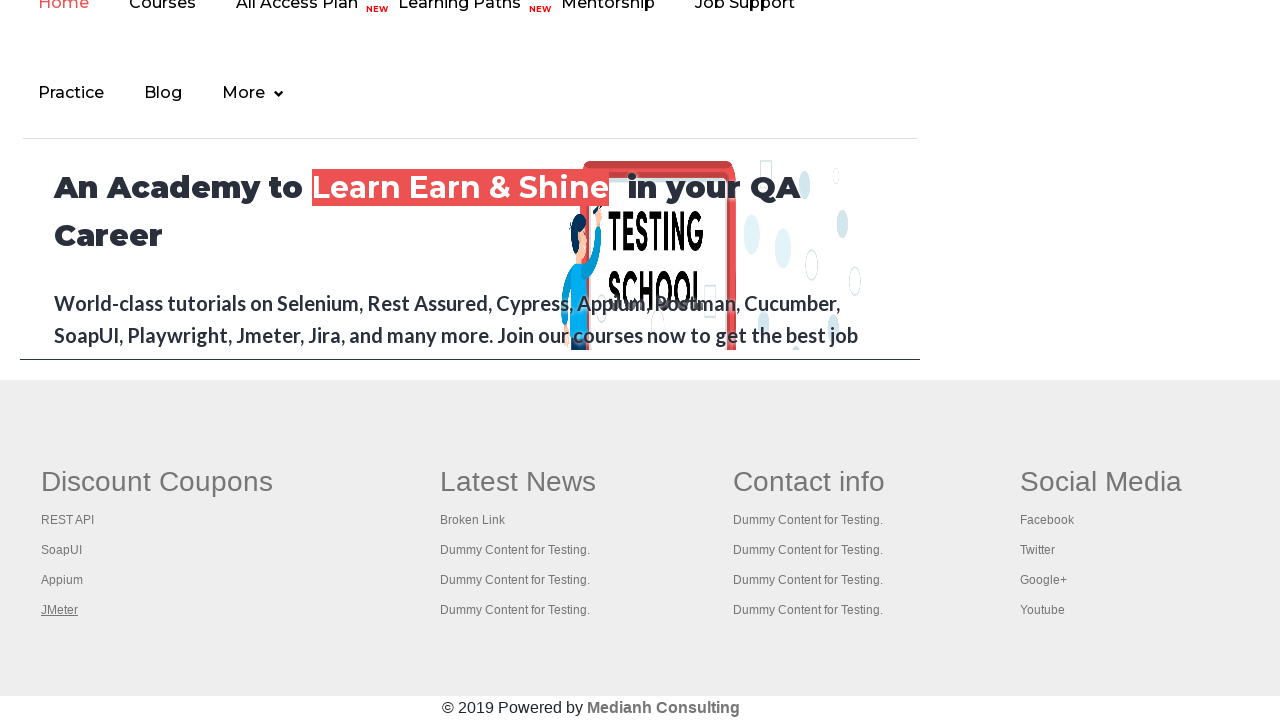

Page 4 title: Apache JMeter - Apache JMeter™
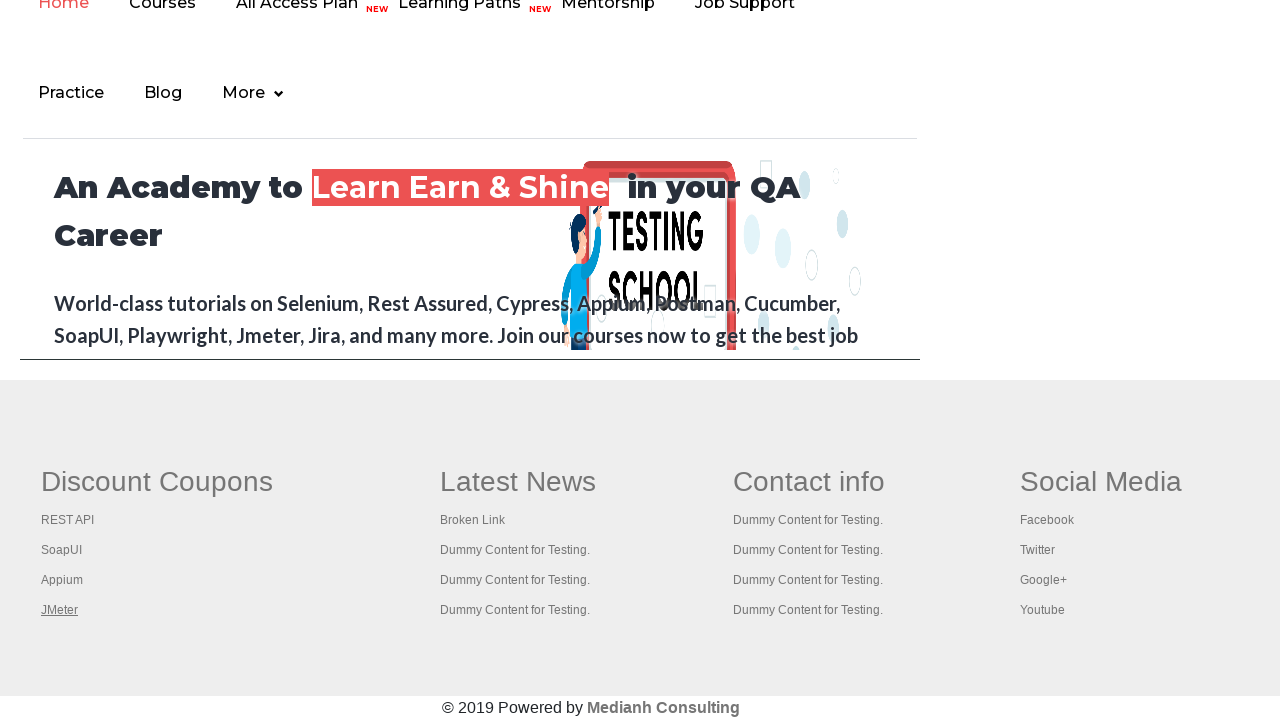

Closed new tab for page 4
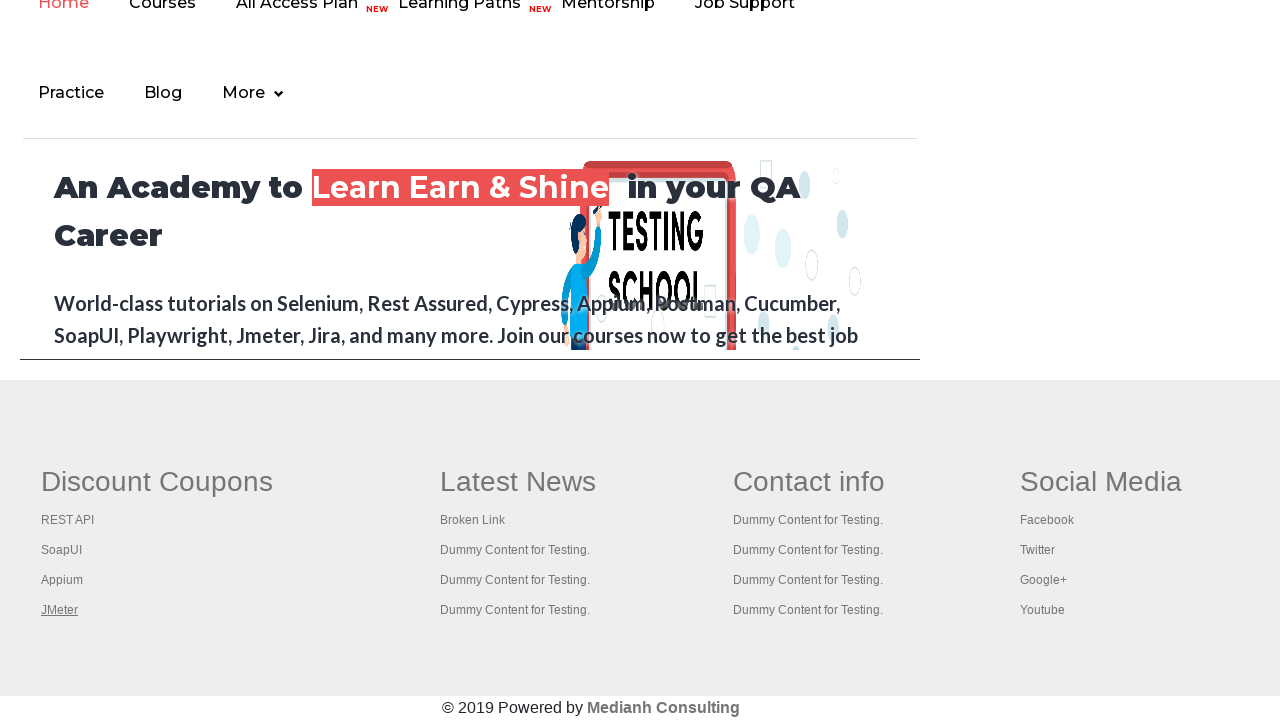

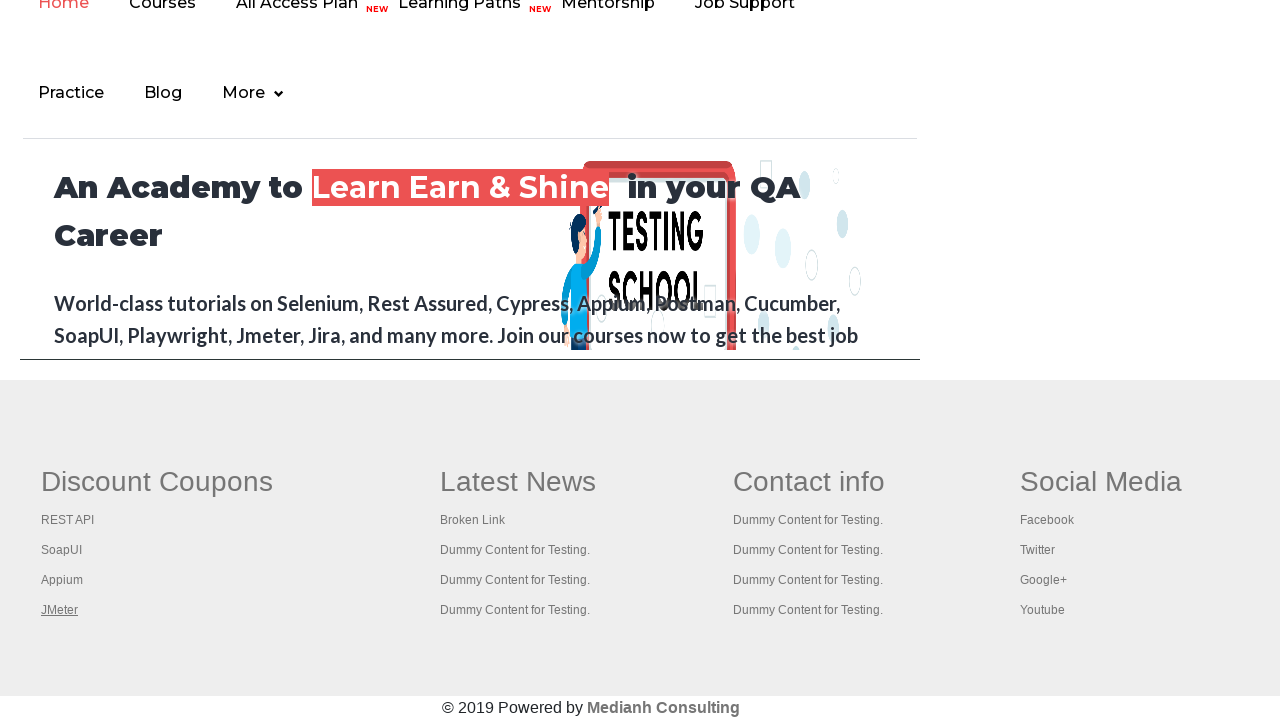